Tests sorting the Due column in ascending order by clicking the column header and verifying the values are sorted correctly using CSS pseudo-class selectors

Starting URL: http://the-internet.herokuapp.com/tables

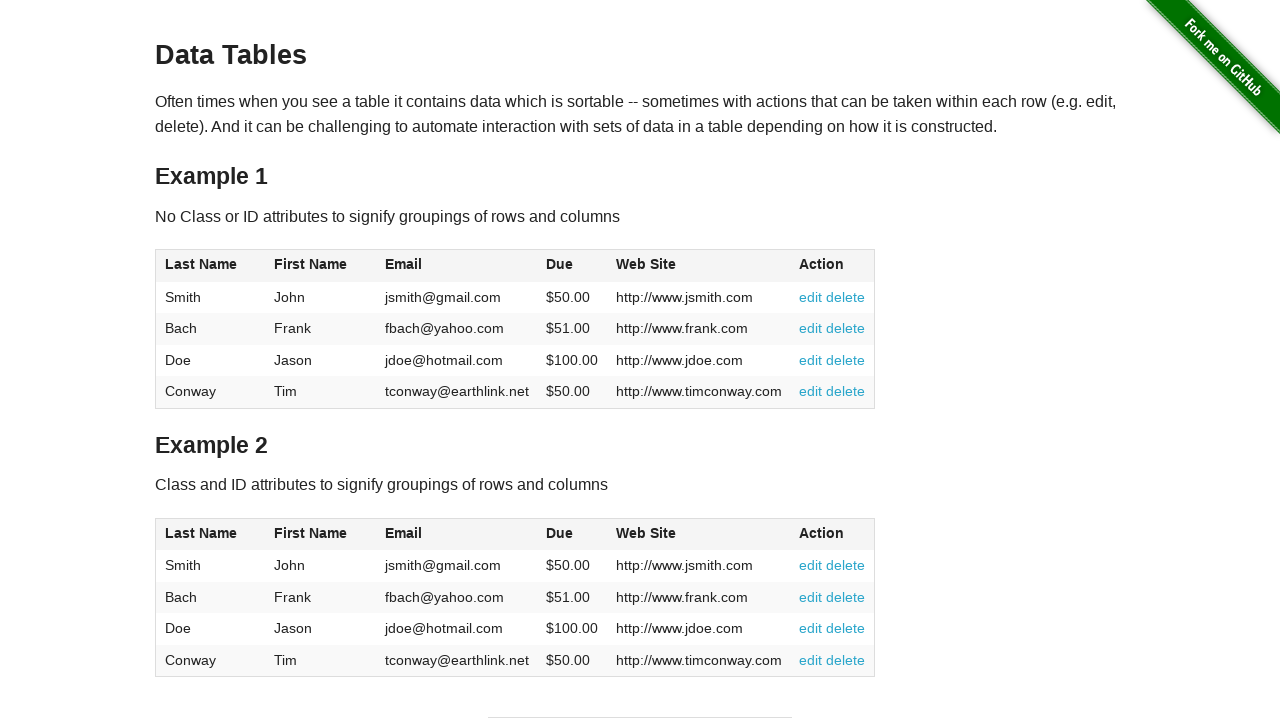

Clicked Due column header (4th column) to sort in ascending order at (572, 266) on #table1 thead tr th:nth-child(4)
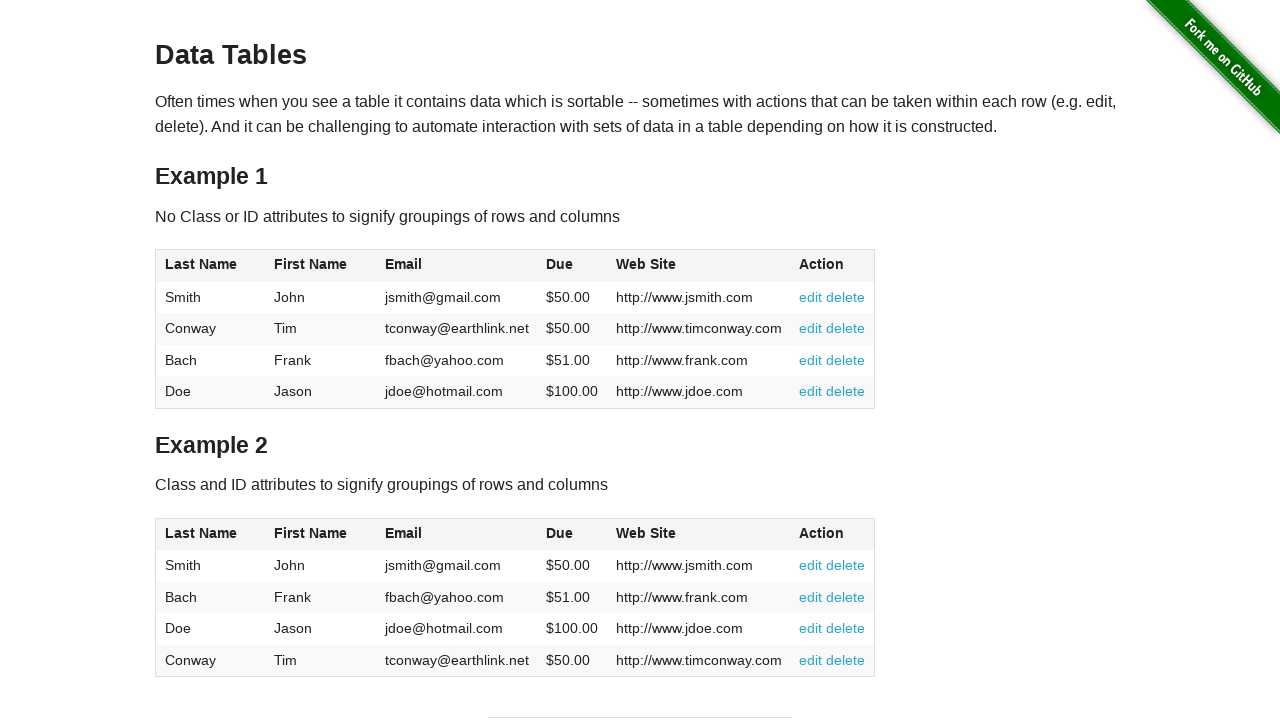

Due column values loaded and ready for verification
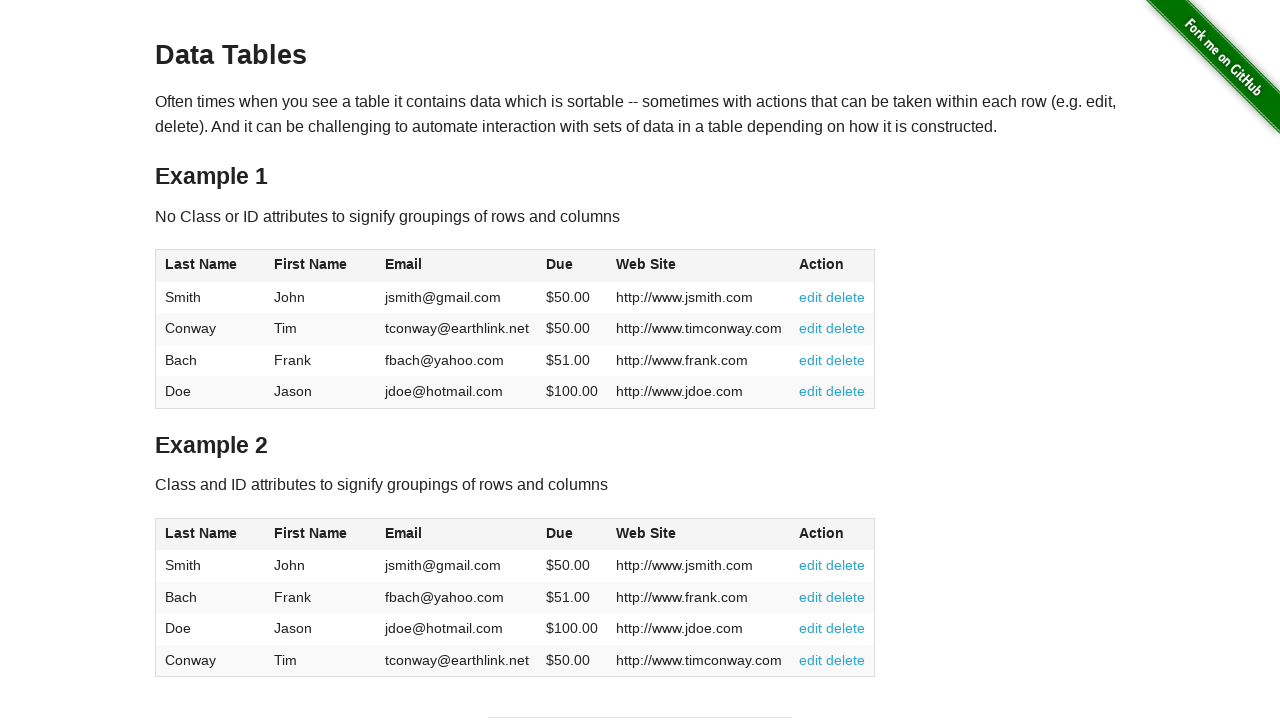

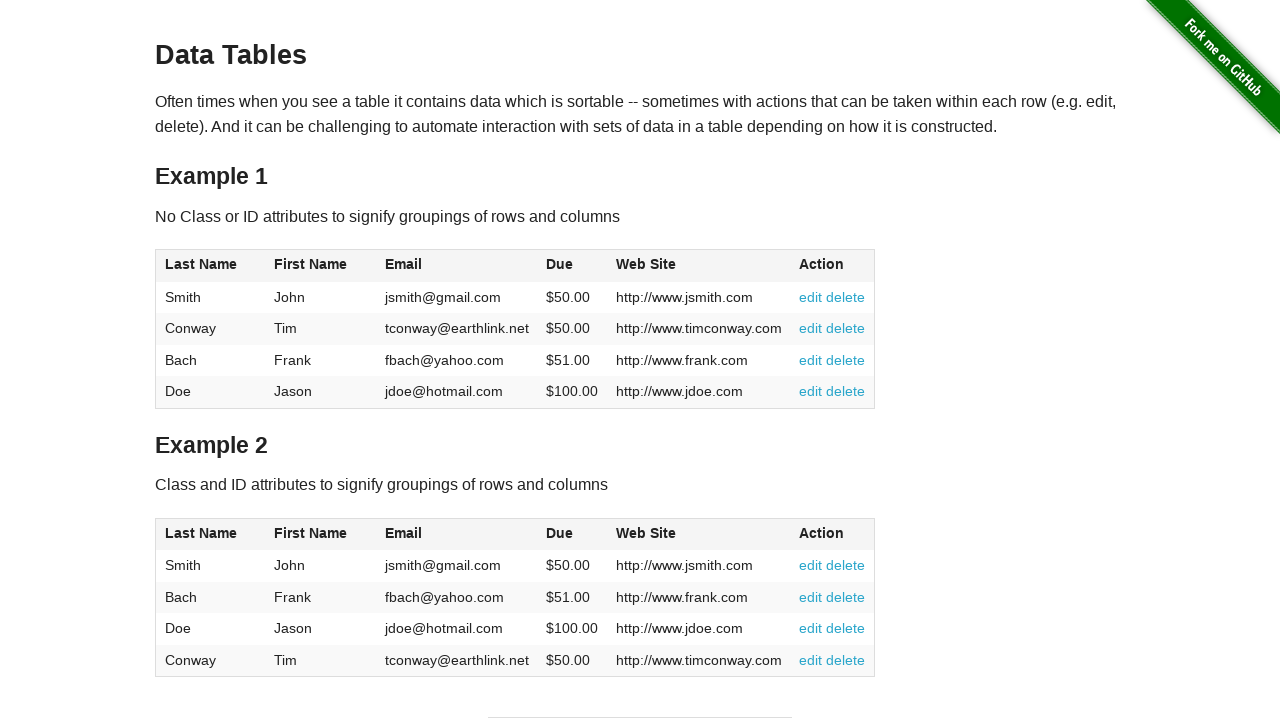